Tests XPath locator strategies by finding elements using sibling navigation on a practice automation page

Starting URL: https://rahulshettyacademy.com/AutomationPractice/

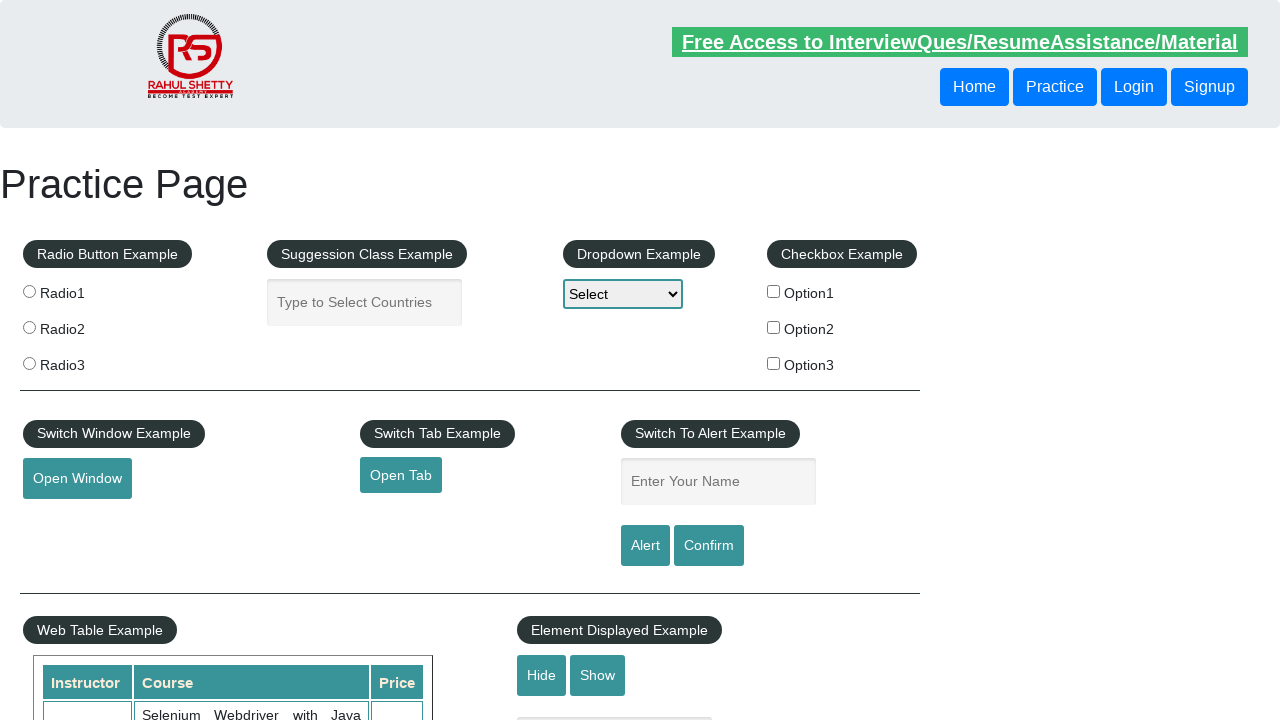

Located Practice button using XPath
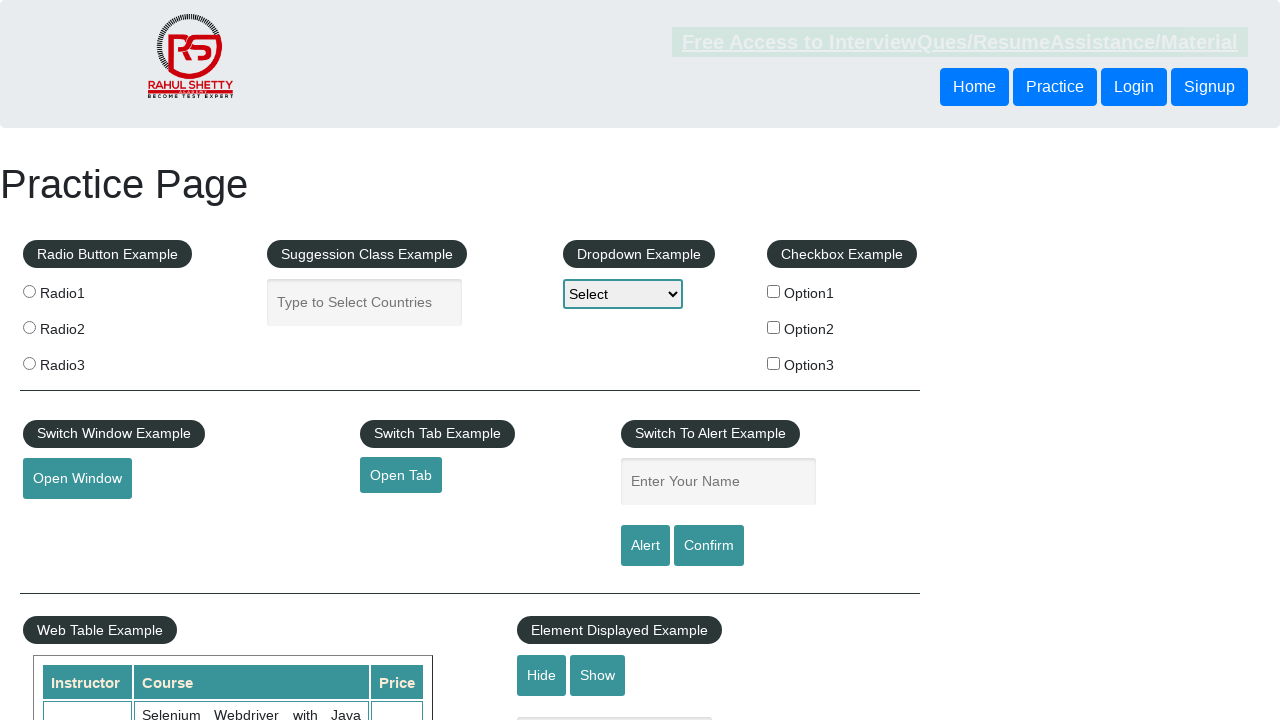

Located Login button using XPath sibling navigation from Practice button
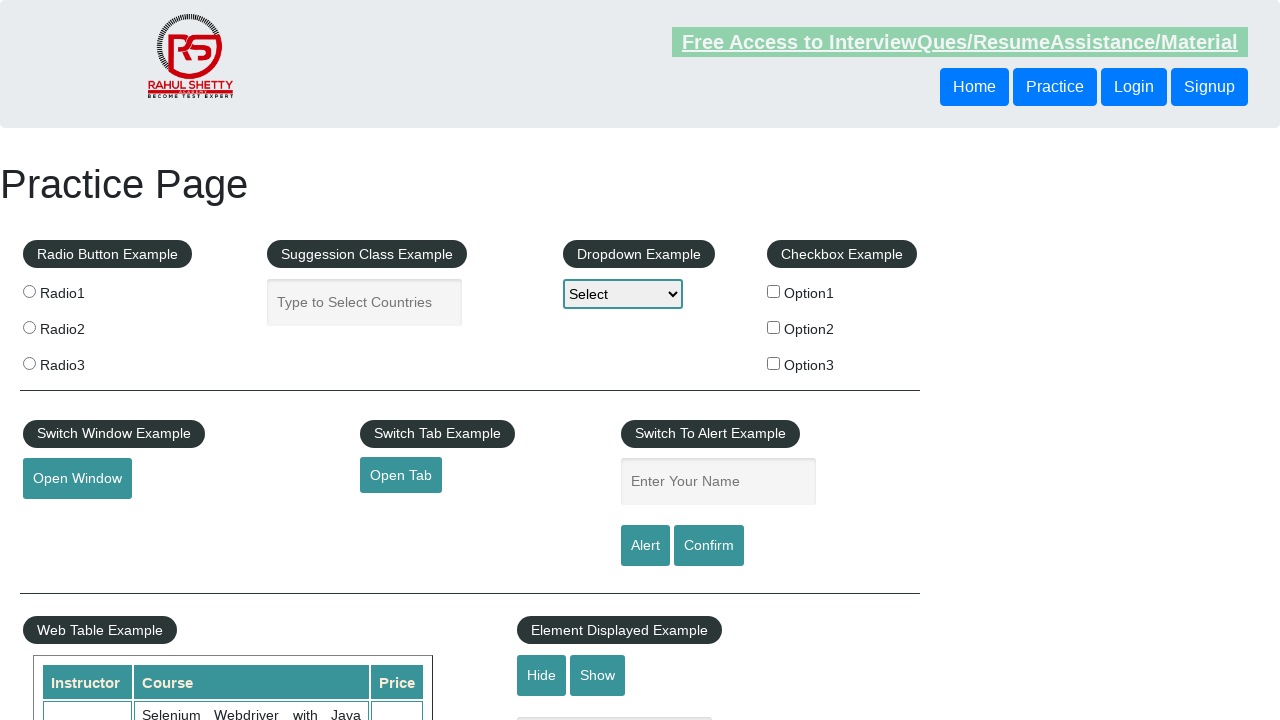

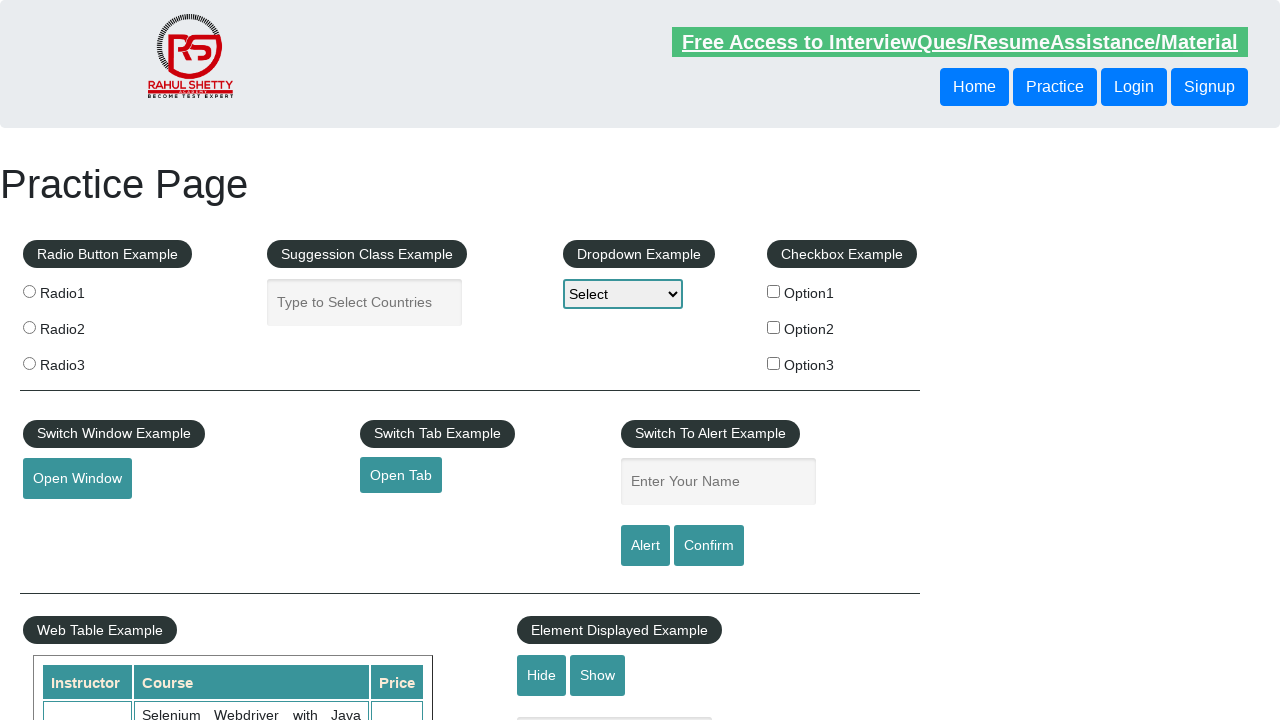